Navigates to vprok.ru and verifies that browser console logs do not contain severe errors

Starting URL: https://www.vprok.ru/

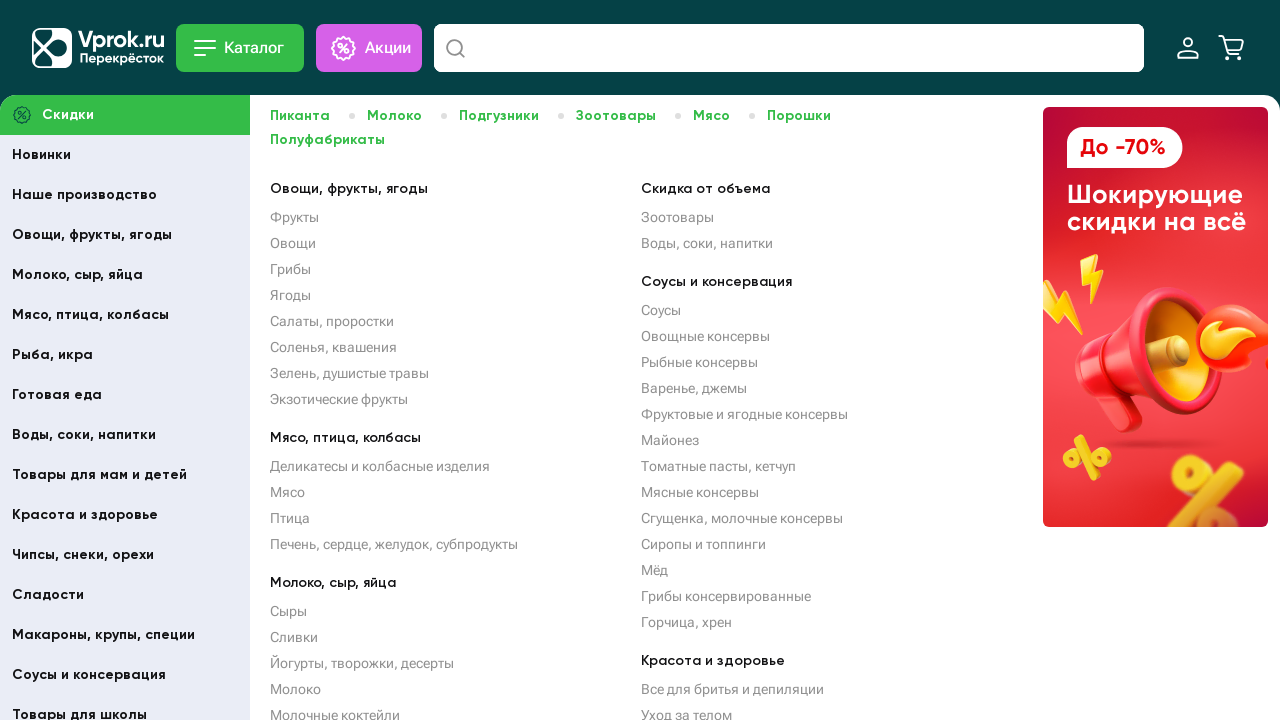

Set up console message listener
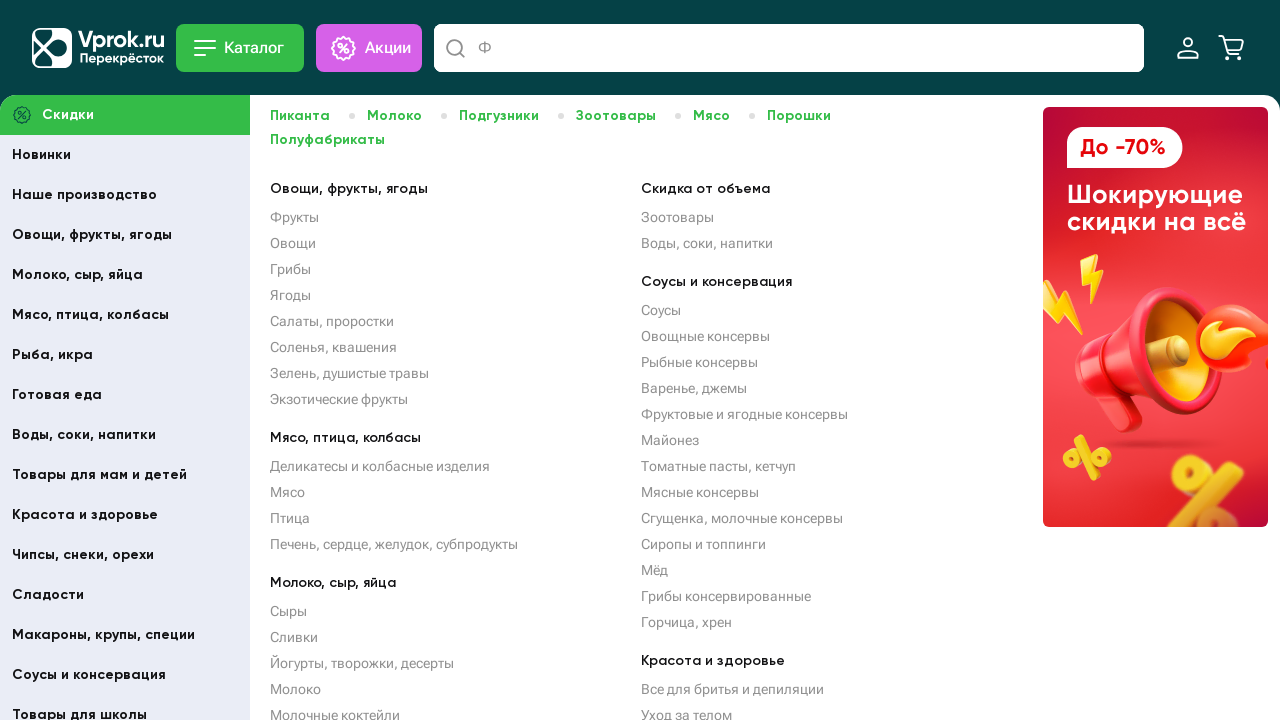

Reloaded page to capture console messages
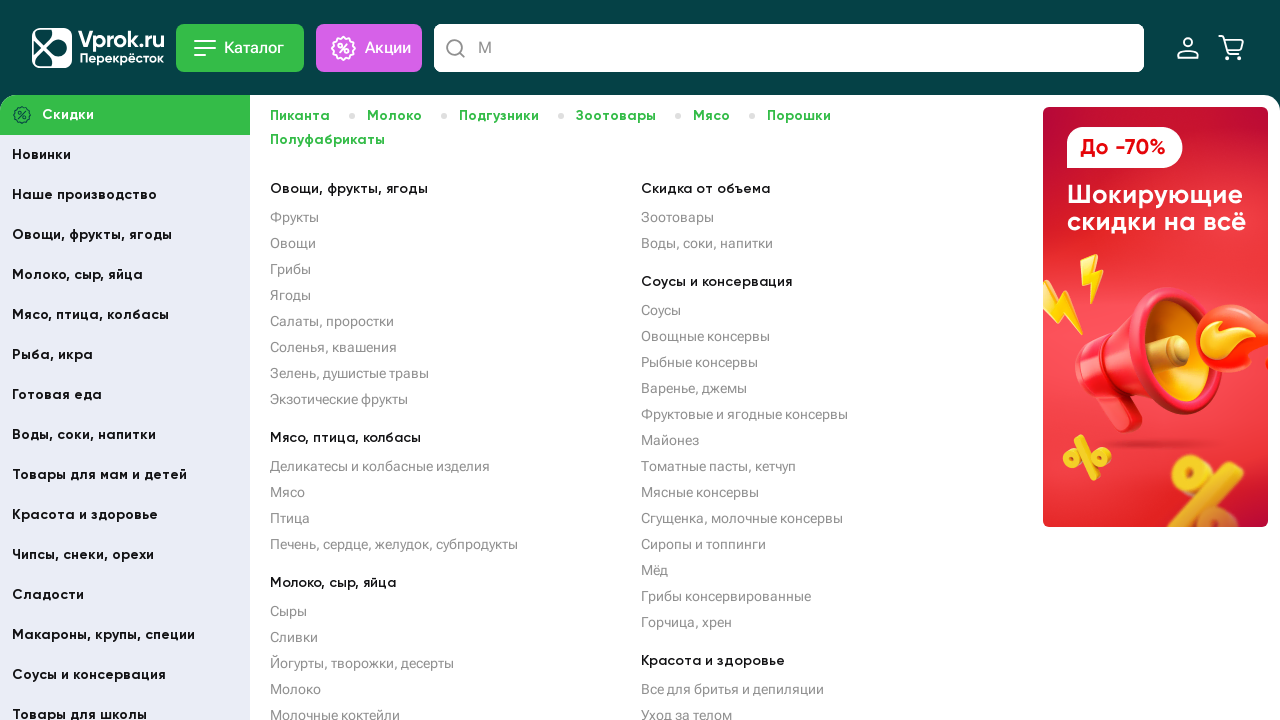

Verified console logs: found 0 severe errors
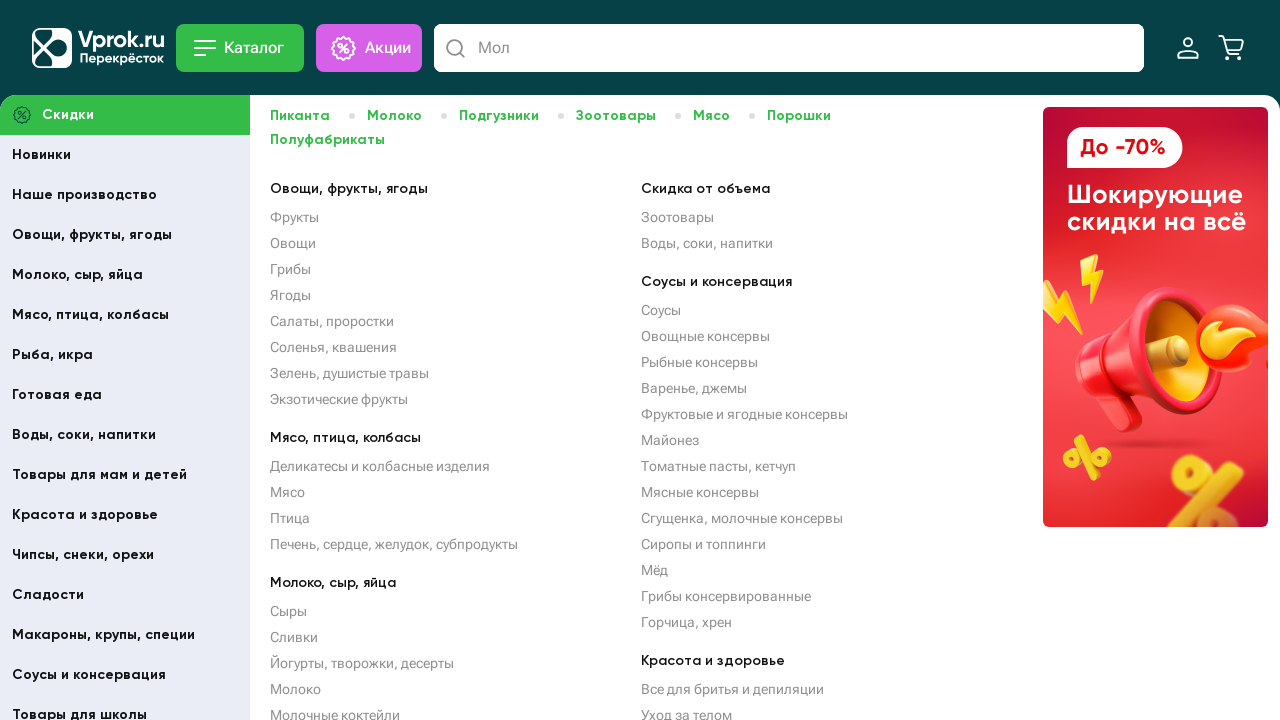

Assertion passed: no severe console errors detected
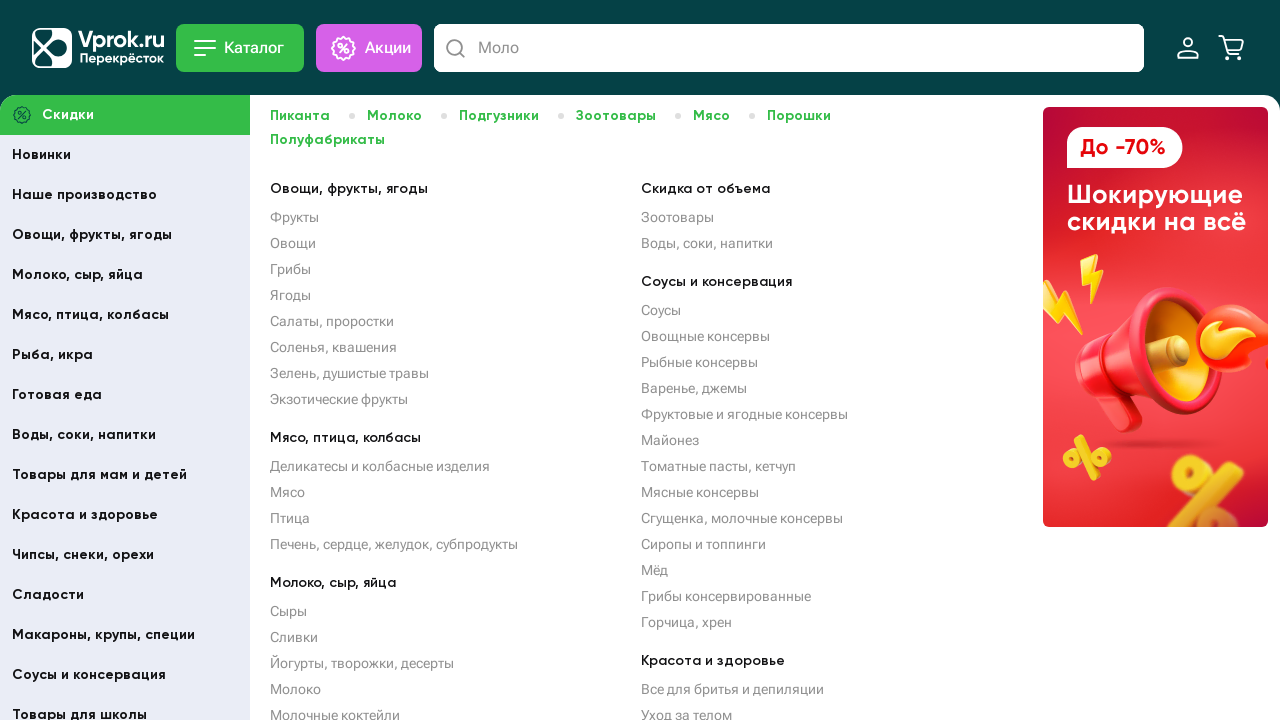

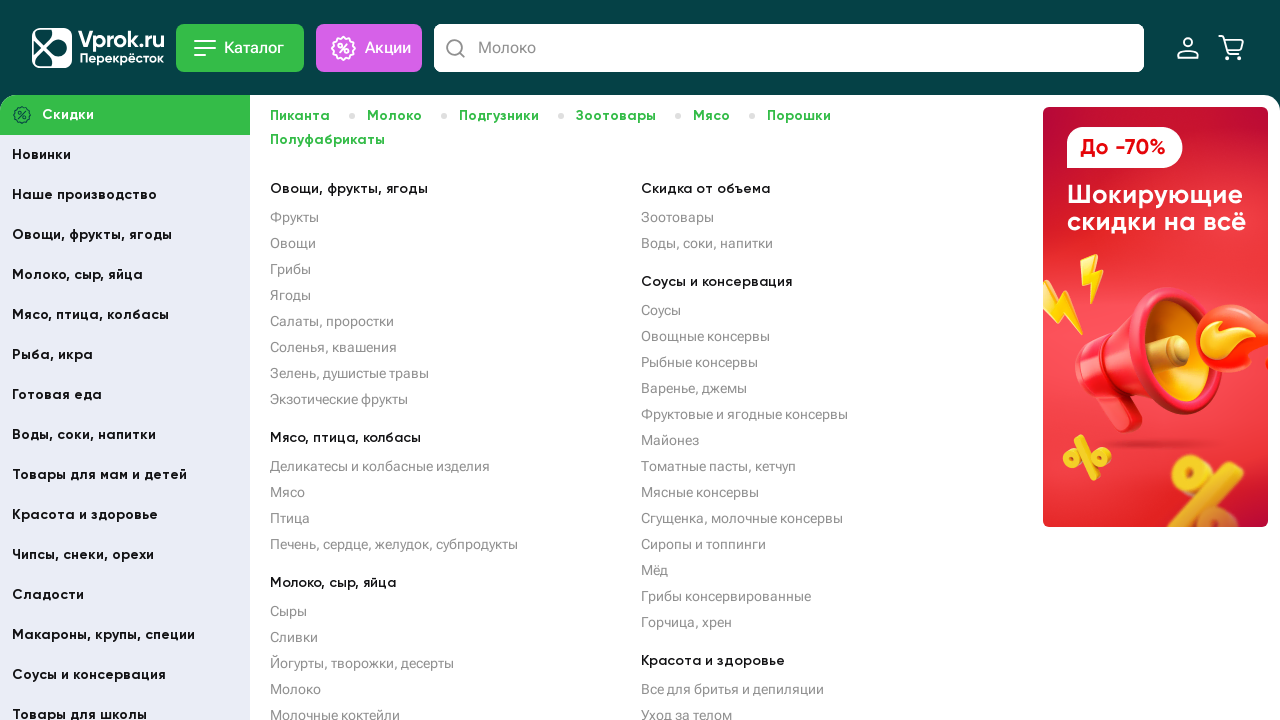